Tests registration form validation with empty username - expects "Username is required" error message

Starting URL: https://anatoly-karpovich.github.io/demo-login-form/

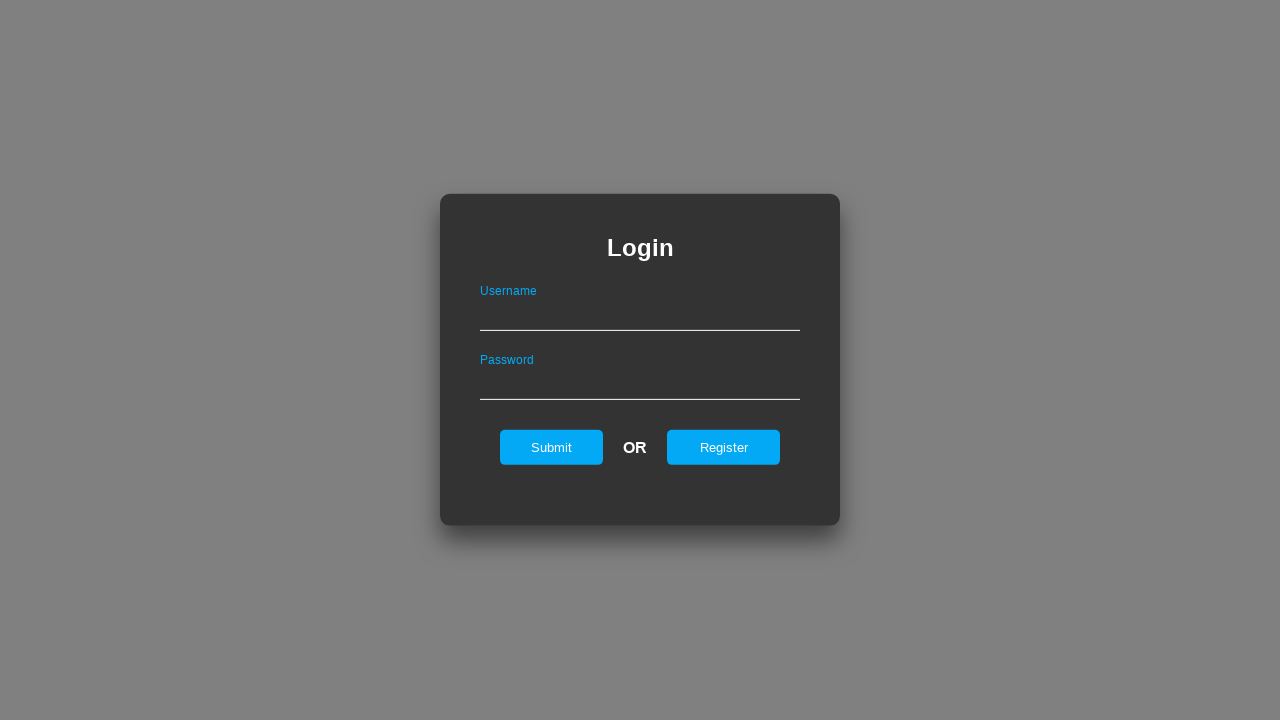

Clicked register link to navigate to registration form at (724, 447) on #registerOnLogin
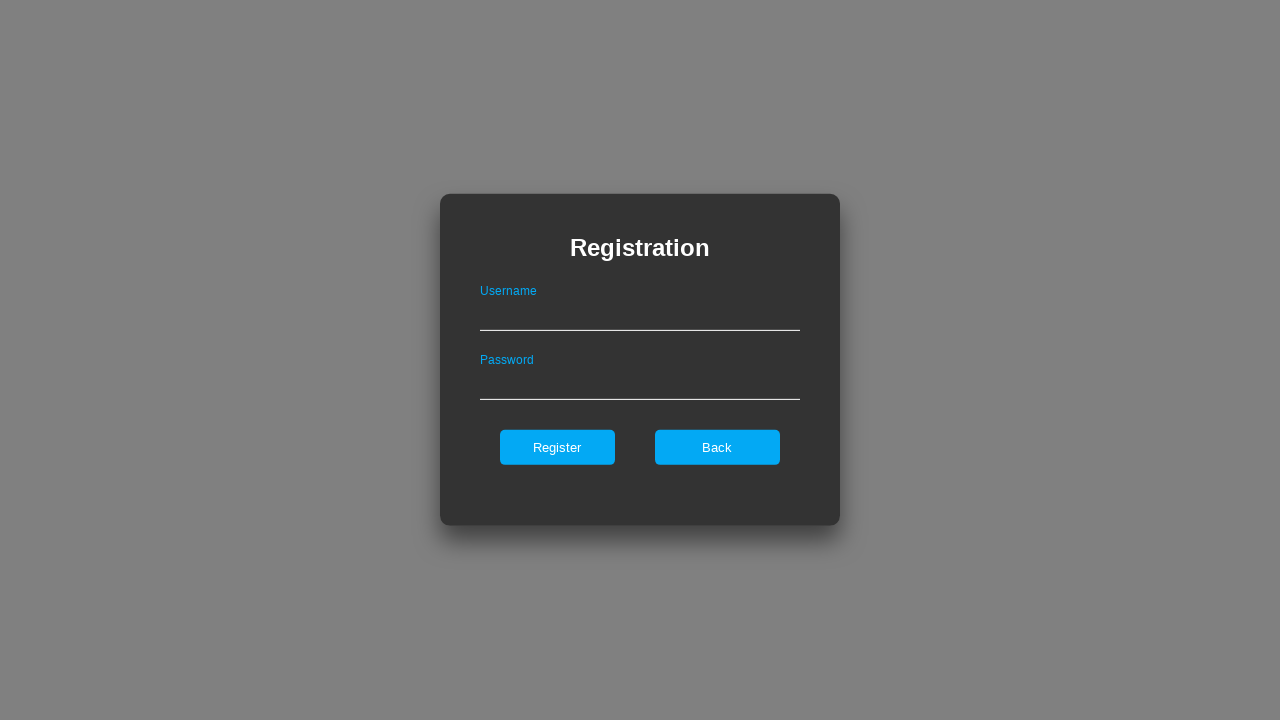

Filled username field with empty string on #userNameOnRegister
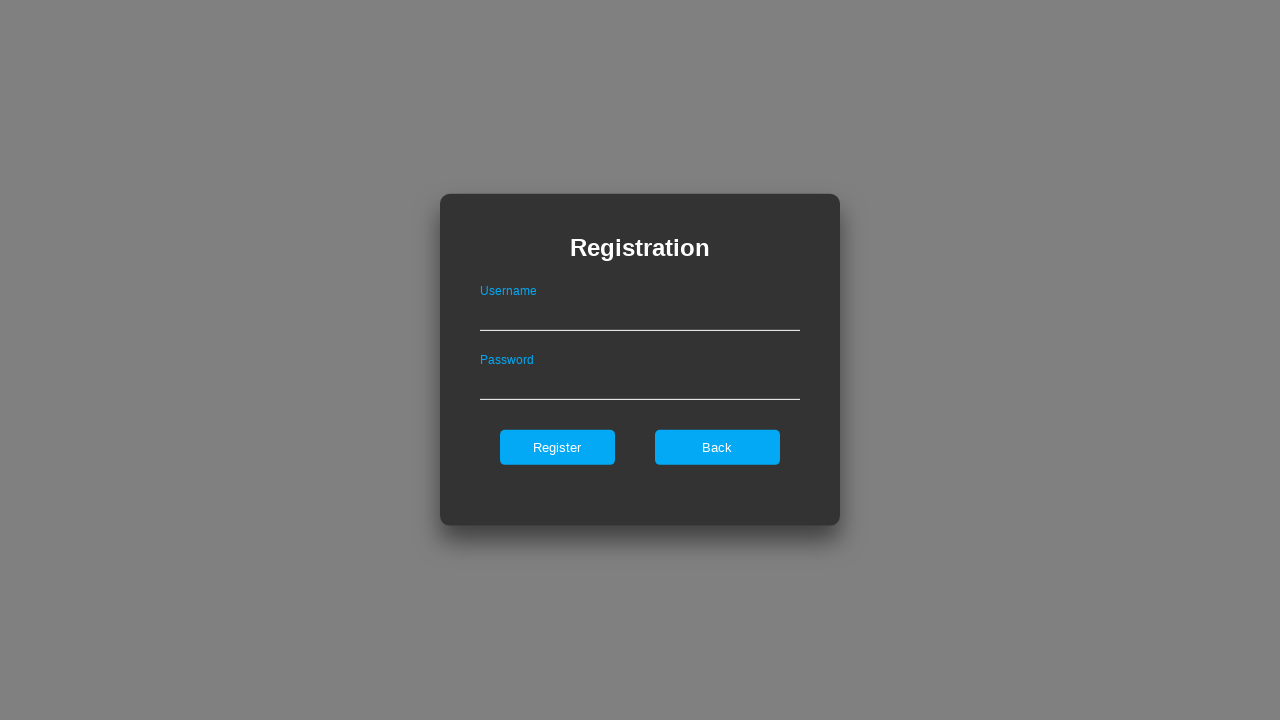

Filled password field with 'Ab123457' on #passwordOnRegister
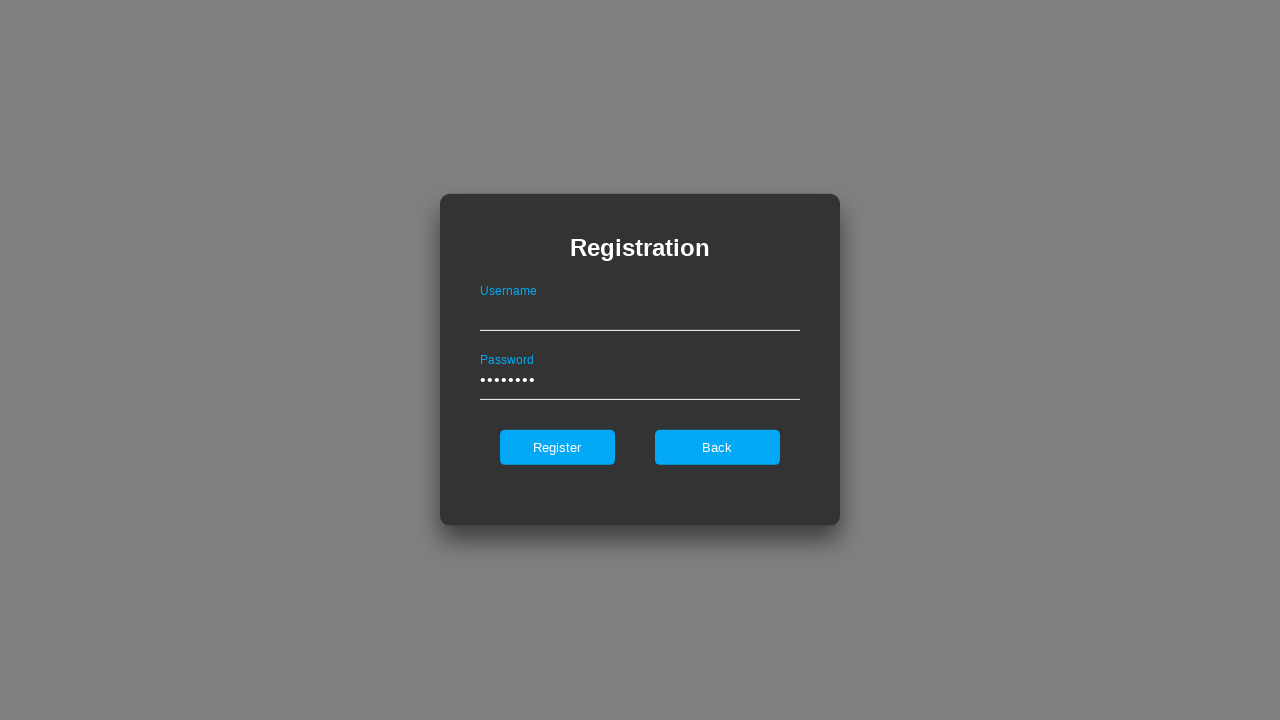

Clicked register button to submit form at (557, 447) on internal:role=button[name="register"i]
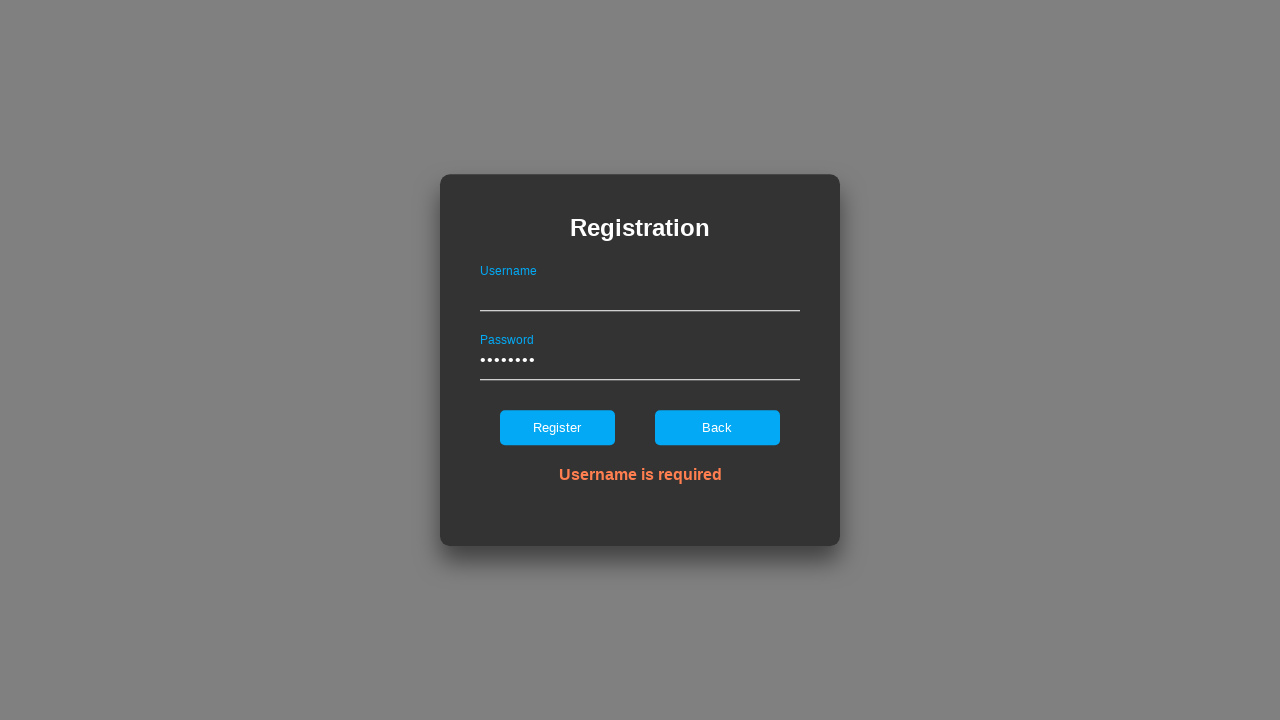

Verified 'Username is required' error message displayed
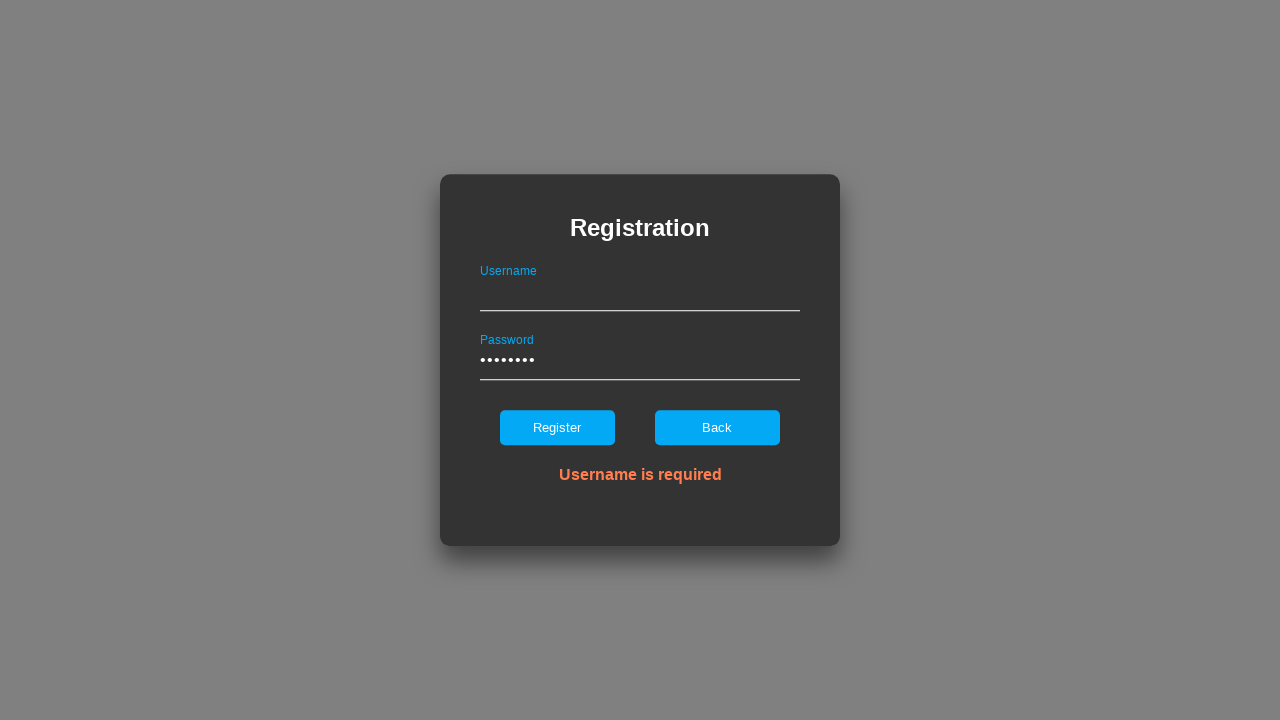

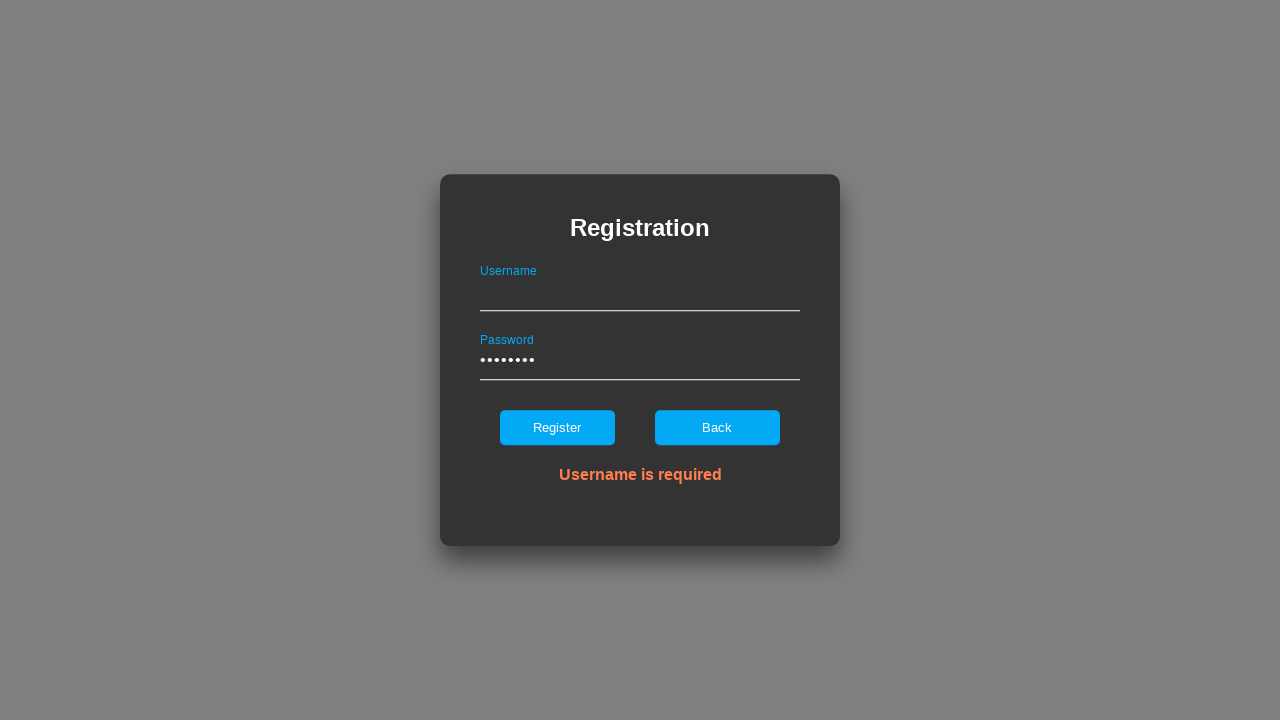